Tests a registration form by filling all required input fields and submitting the form to verify successful registration

Starting URL: http://suninjuly.github.io/registration1.html

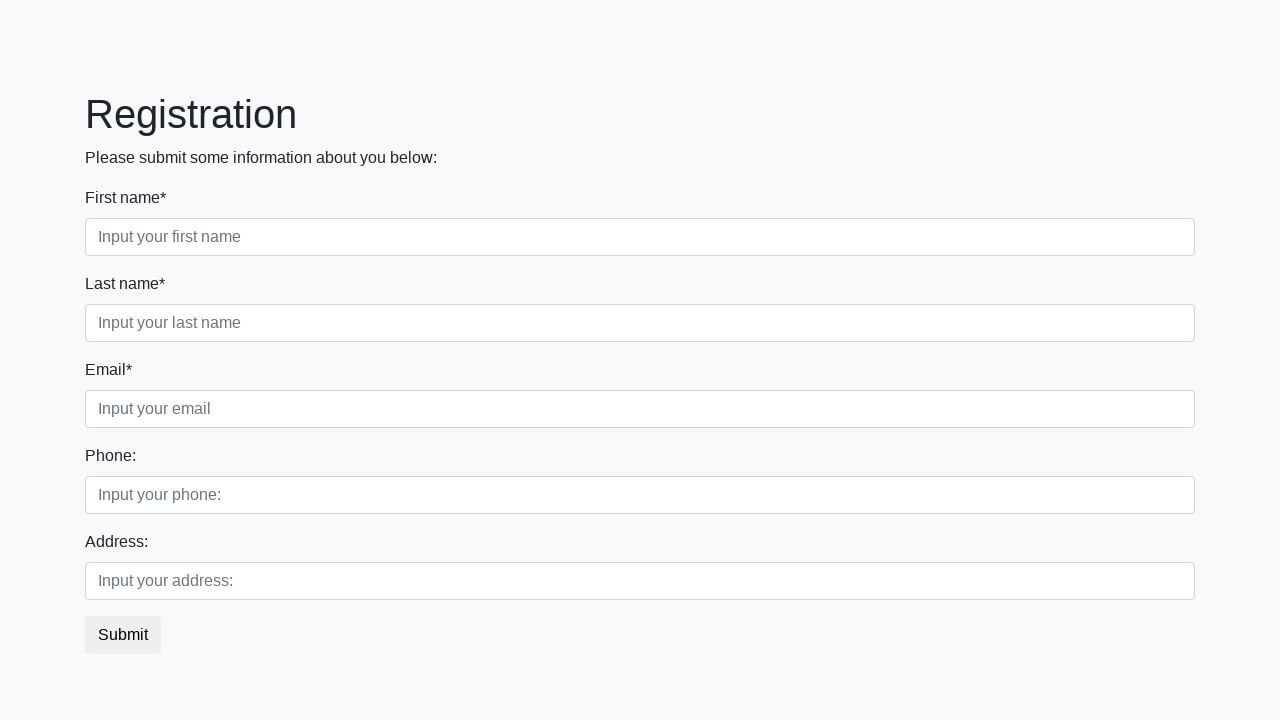

Navigated to registration form page
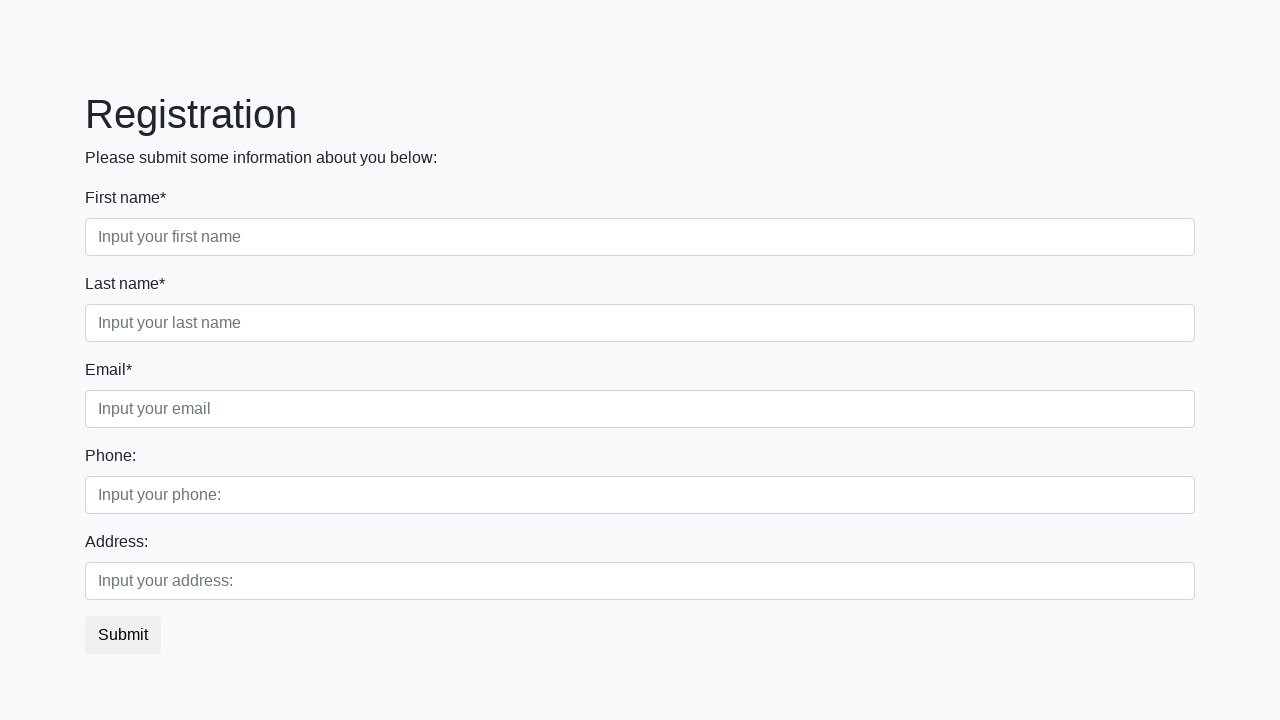

Filled a required input field with 'TestValue123'
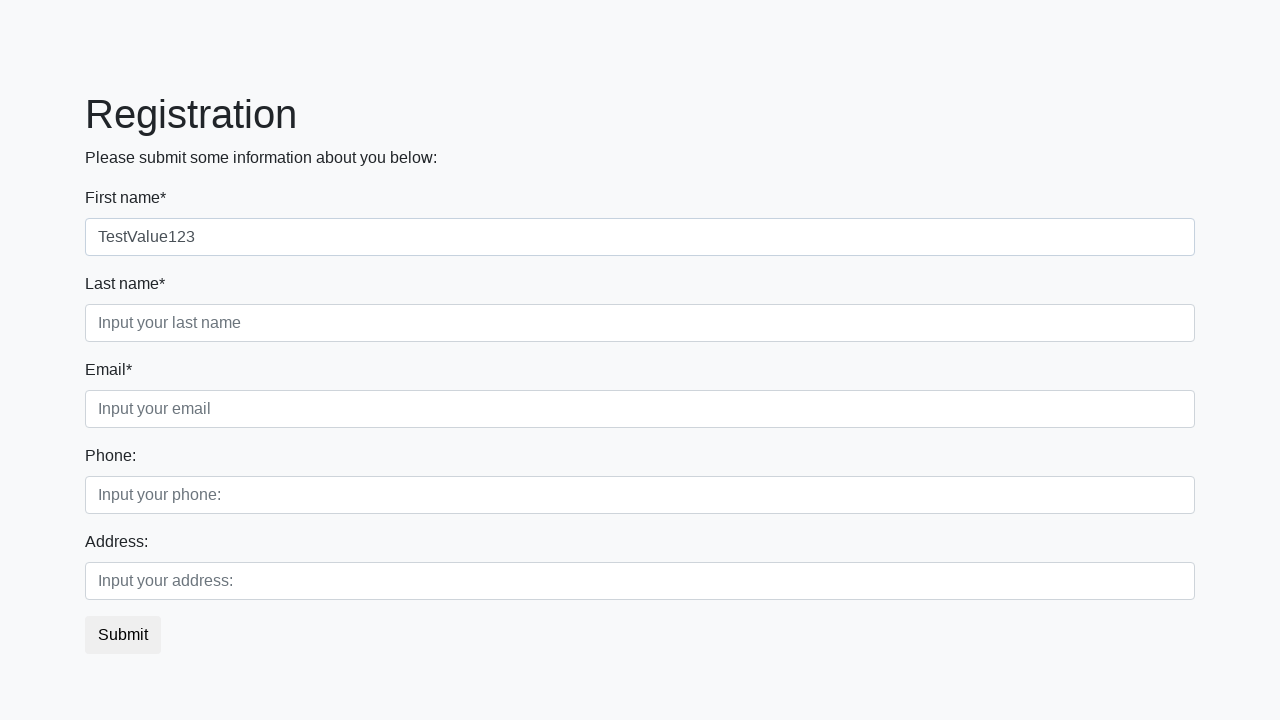

Filled a required input field with 'TestValue123'
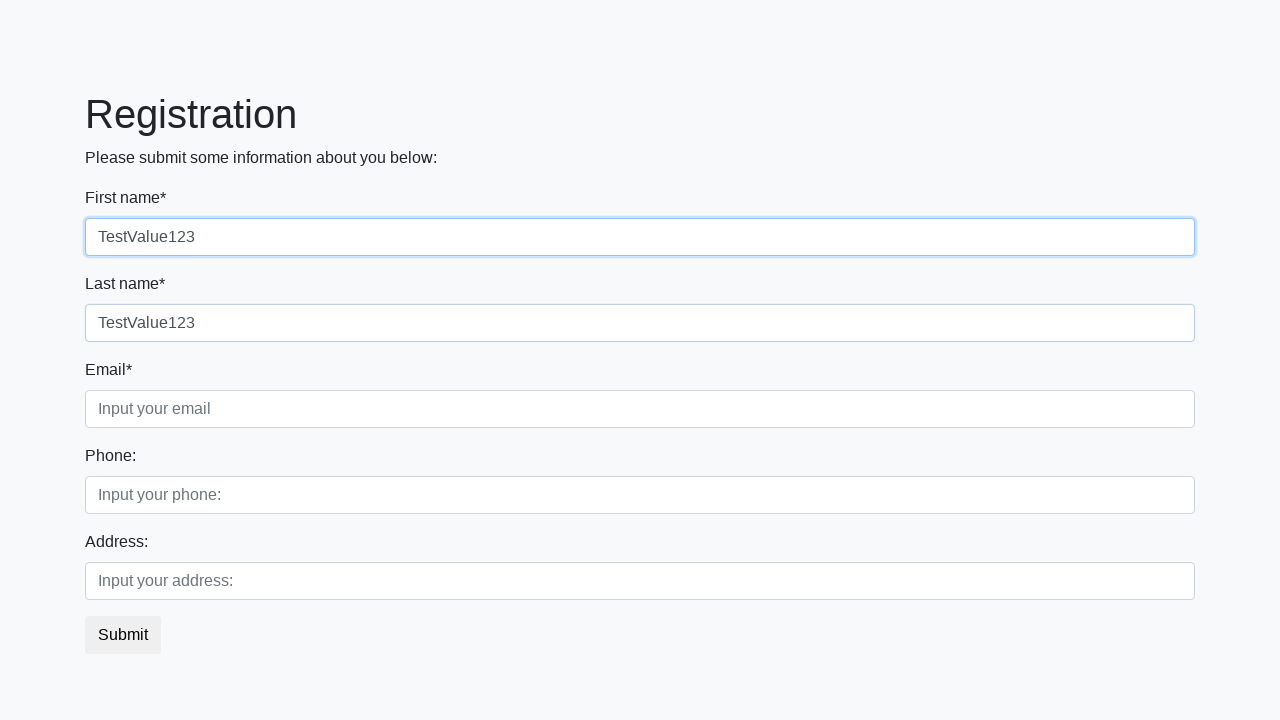

Filled a required input field with 'TestValue123'
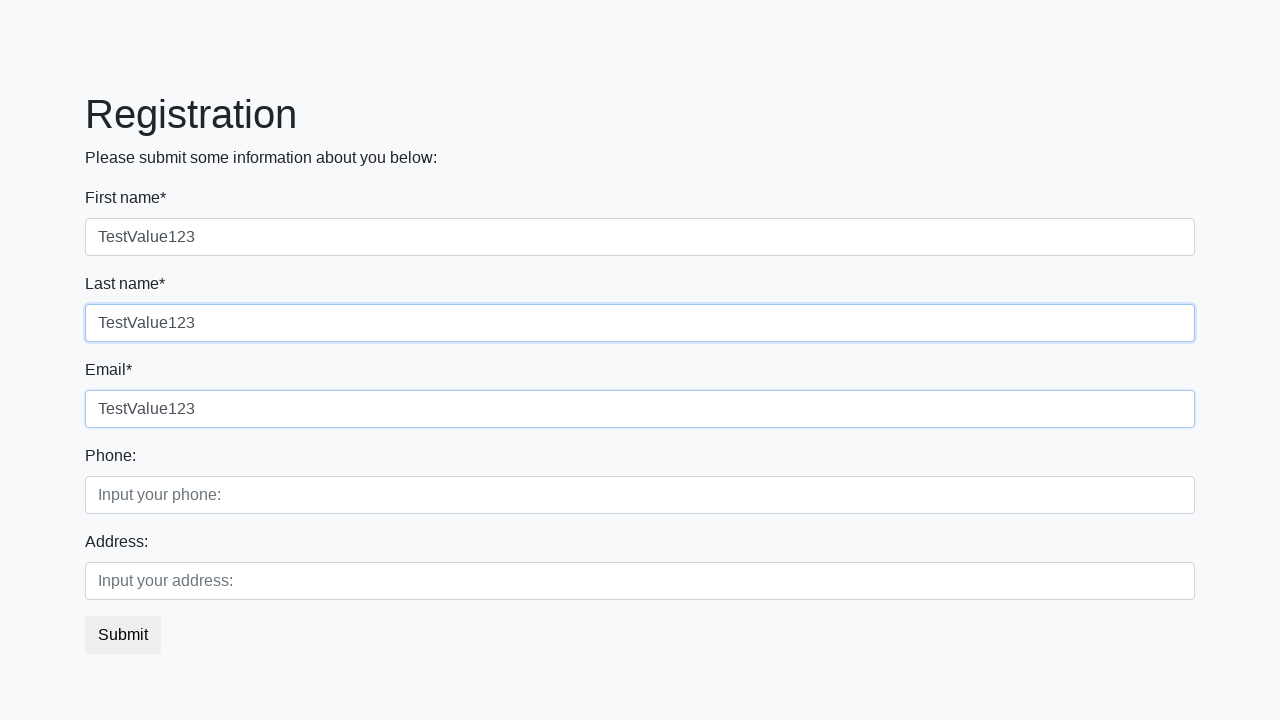

Clicked the submit button at (123, 635) on button.btn
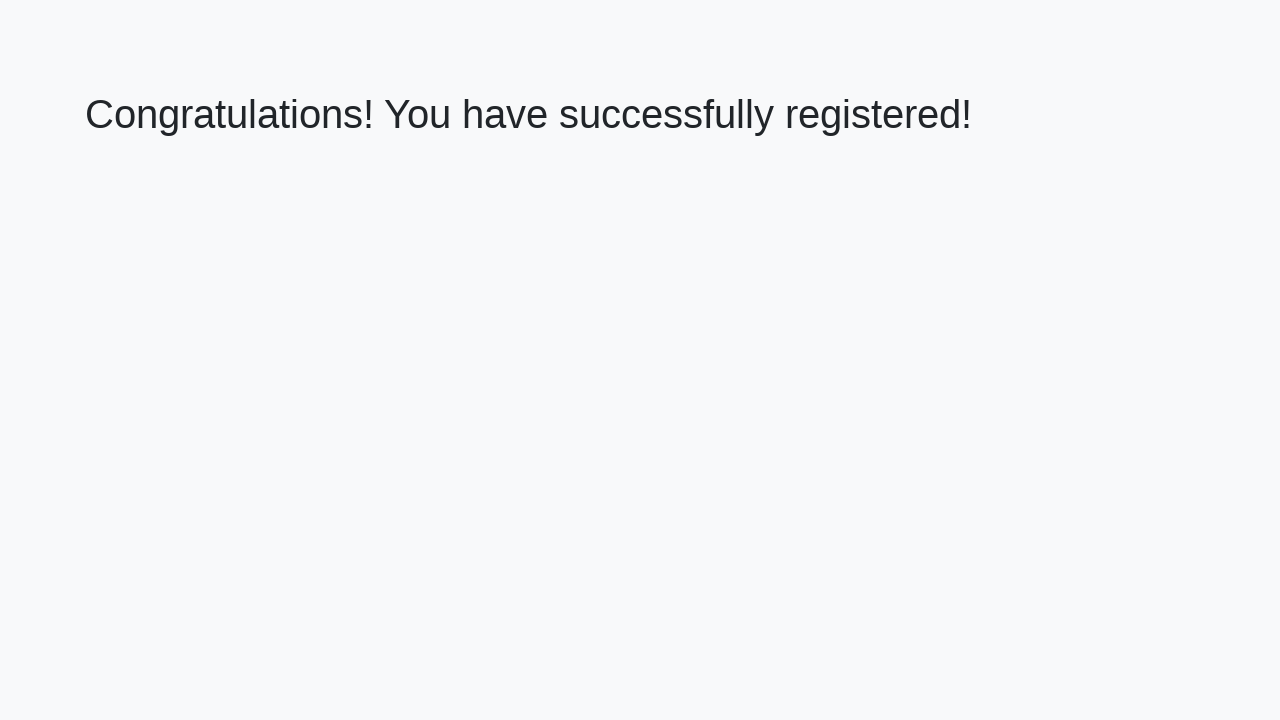

Success message element loaded
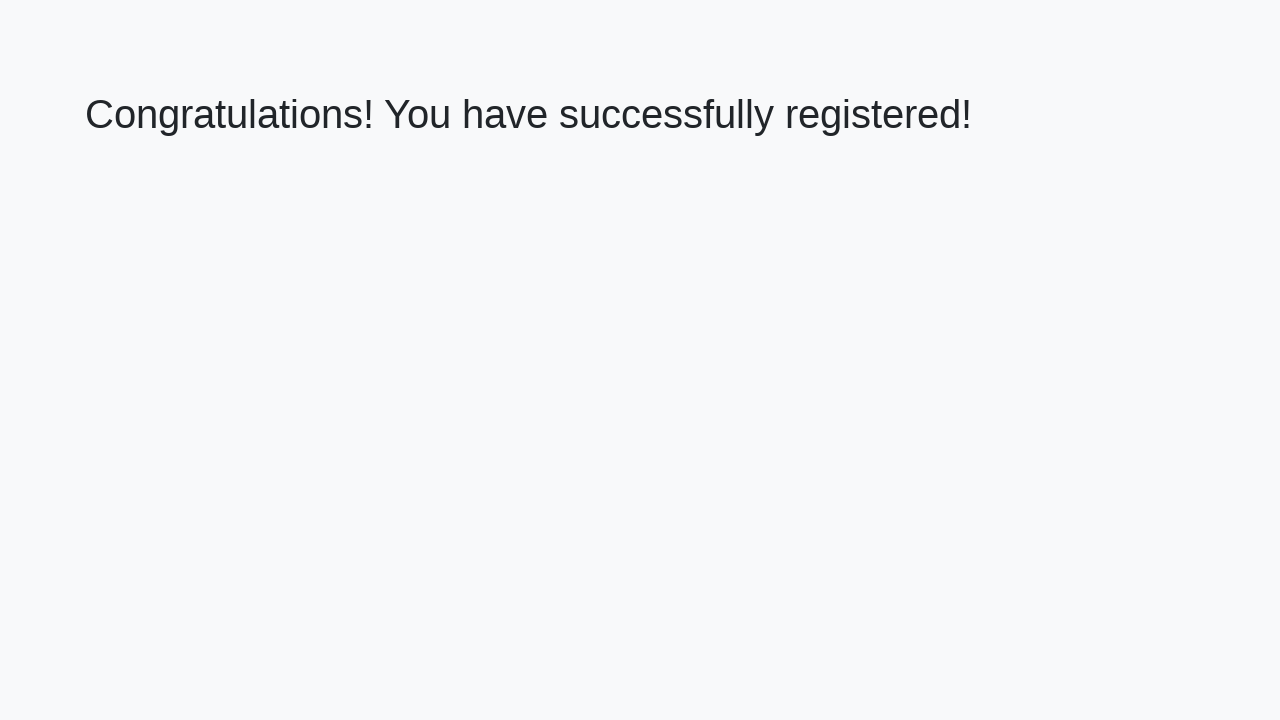

Retrieved success message text: 'Congratulations! You have successfully registered!'
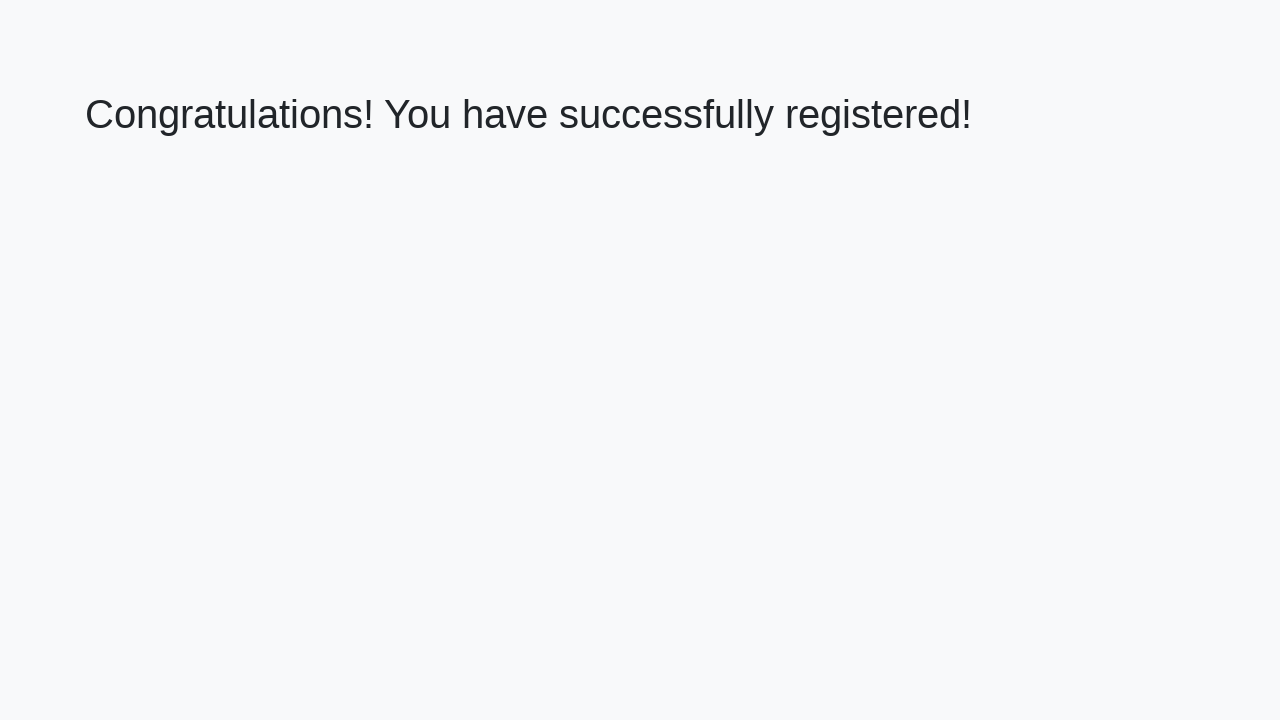

Verified success message matches expected text
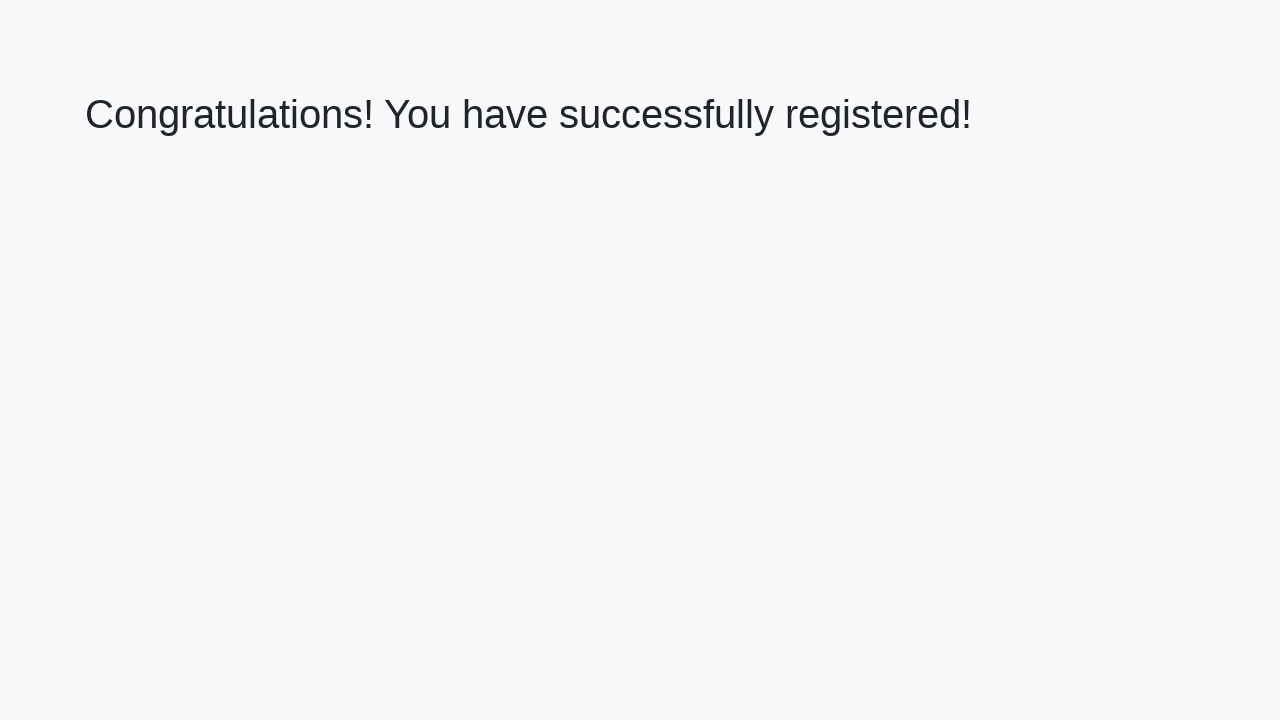

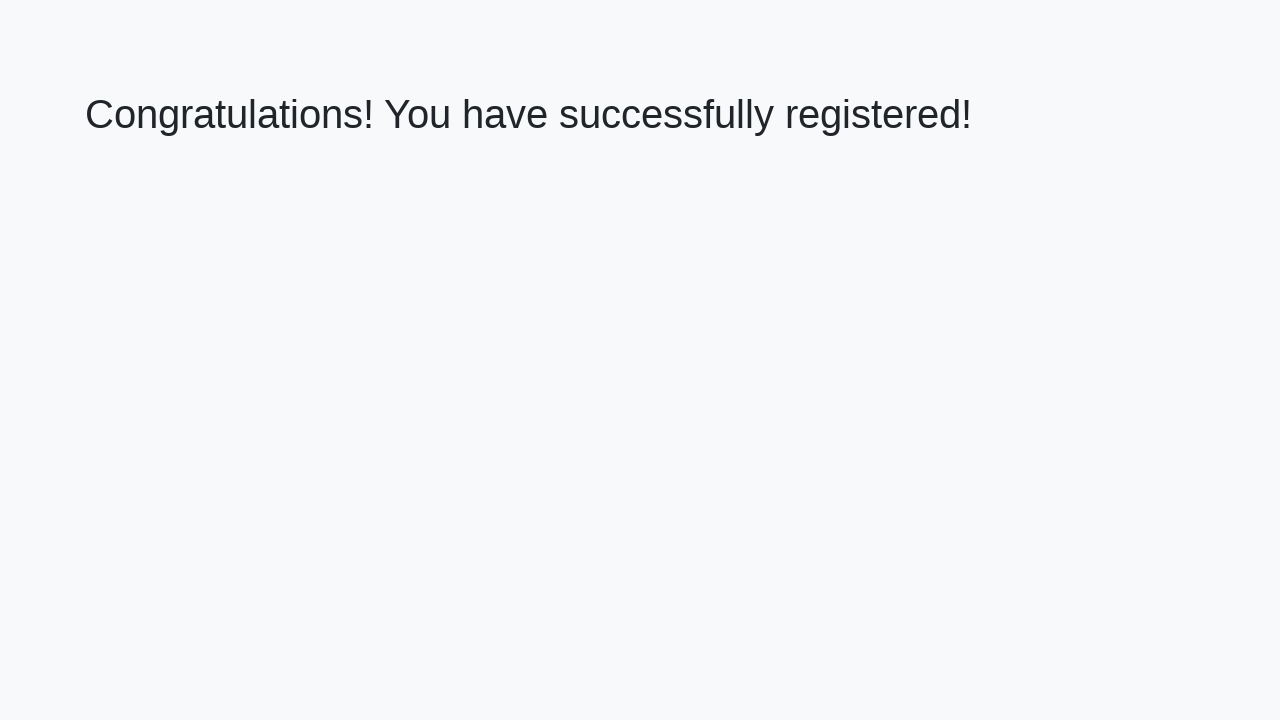